Tests radio button functionality on an automation practice page by waiting for a radio button to be visible and then clicking all three radio buttons in sequence.

Starting URL: https://rahulshettyacademy.com/AutomationPractice/

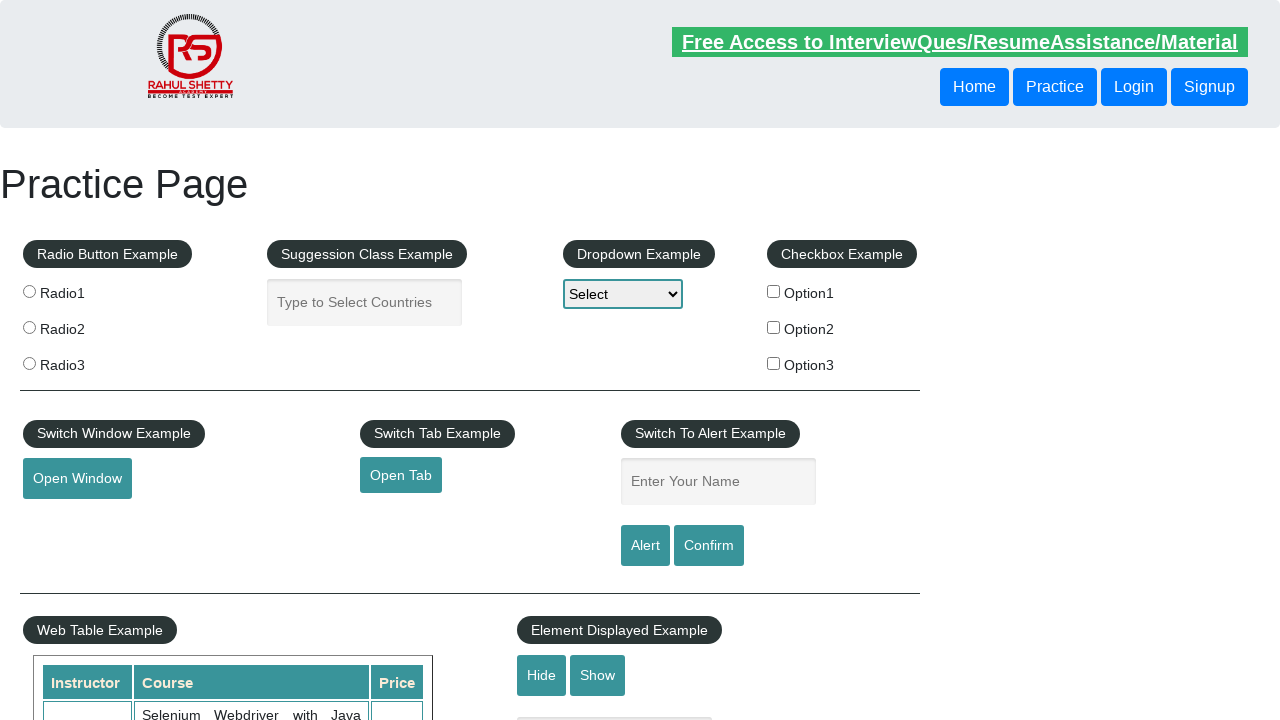

Waited for first radio button to be visible
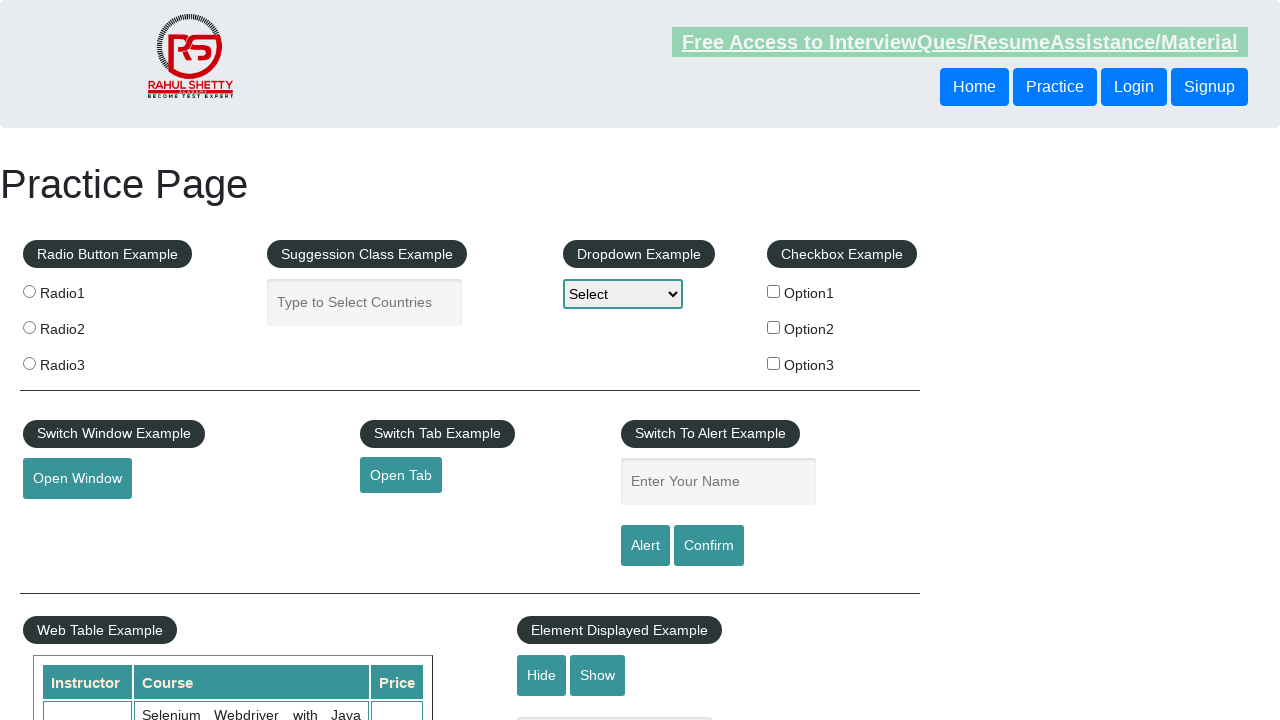

Clicked first radio button (radio1) at (29, 291) on xpath=//*[@value='radio1']
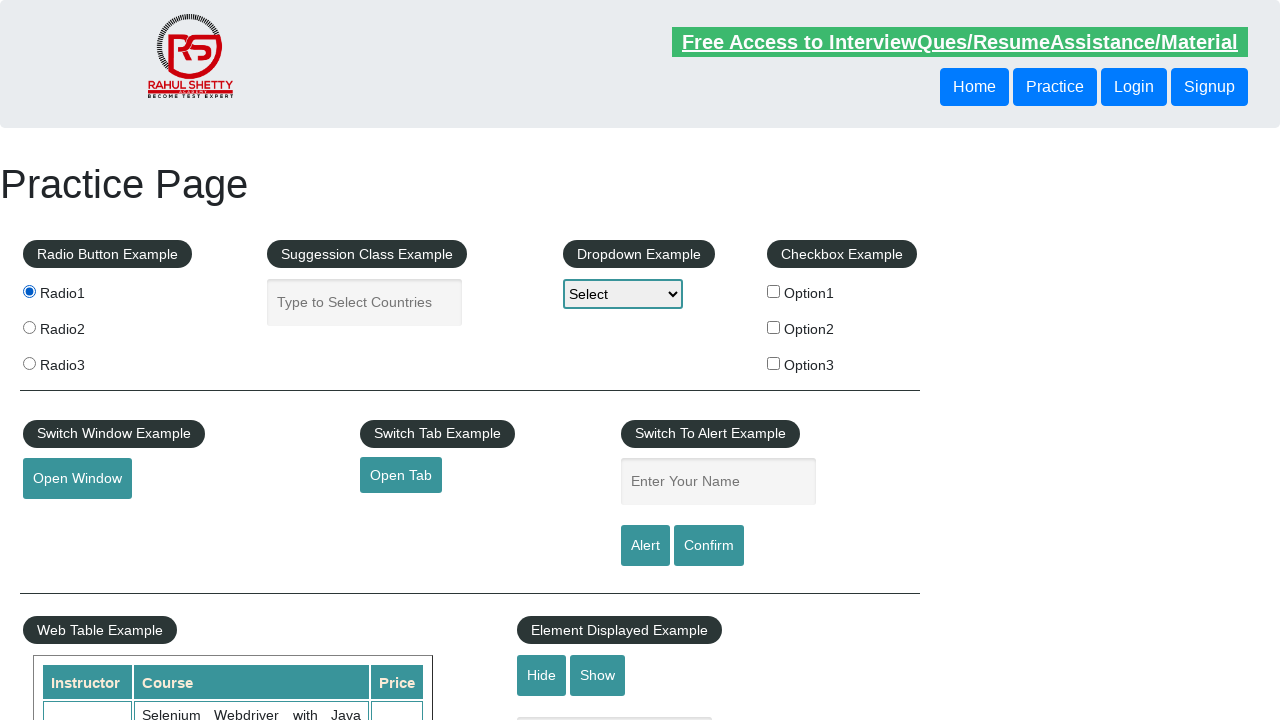

Clicked second radio button (radio2) at (29, 327) on xpath=//*[@value='radio2']
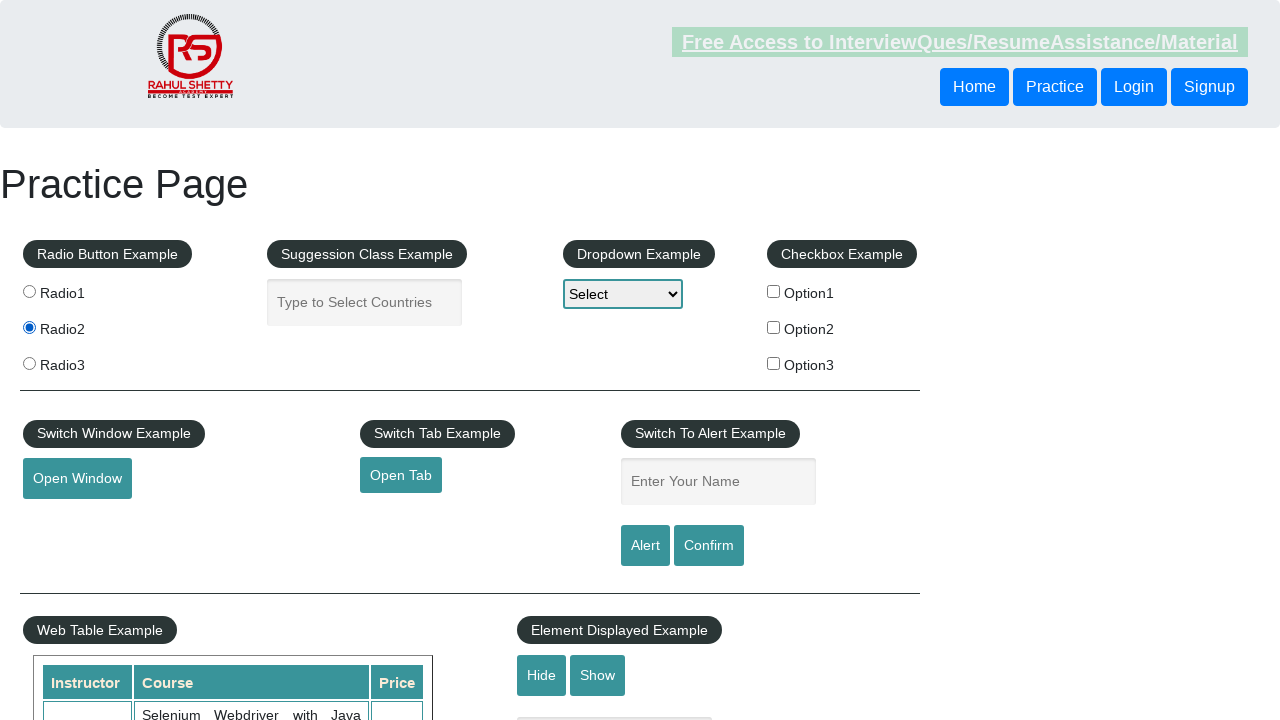

Clicked third radio button (radio3) at (29, 363) on xpath=//*[@value='radio3']
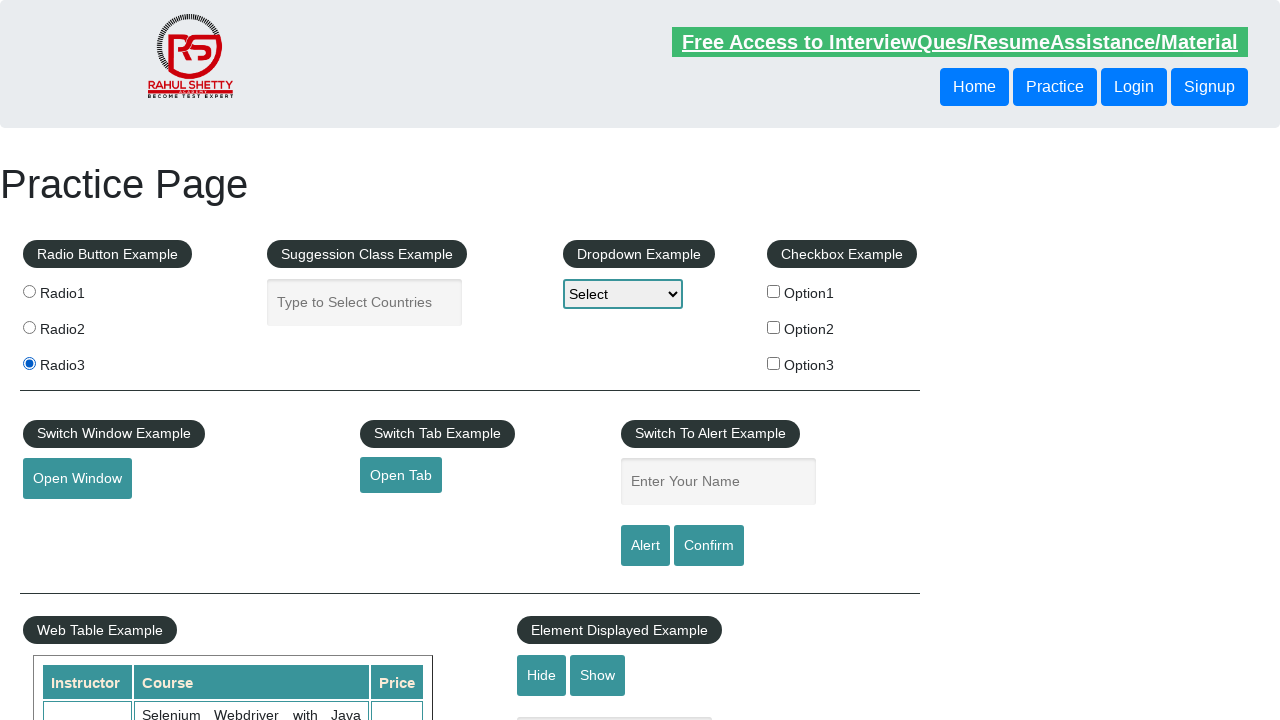

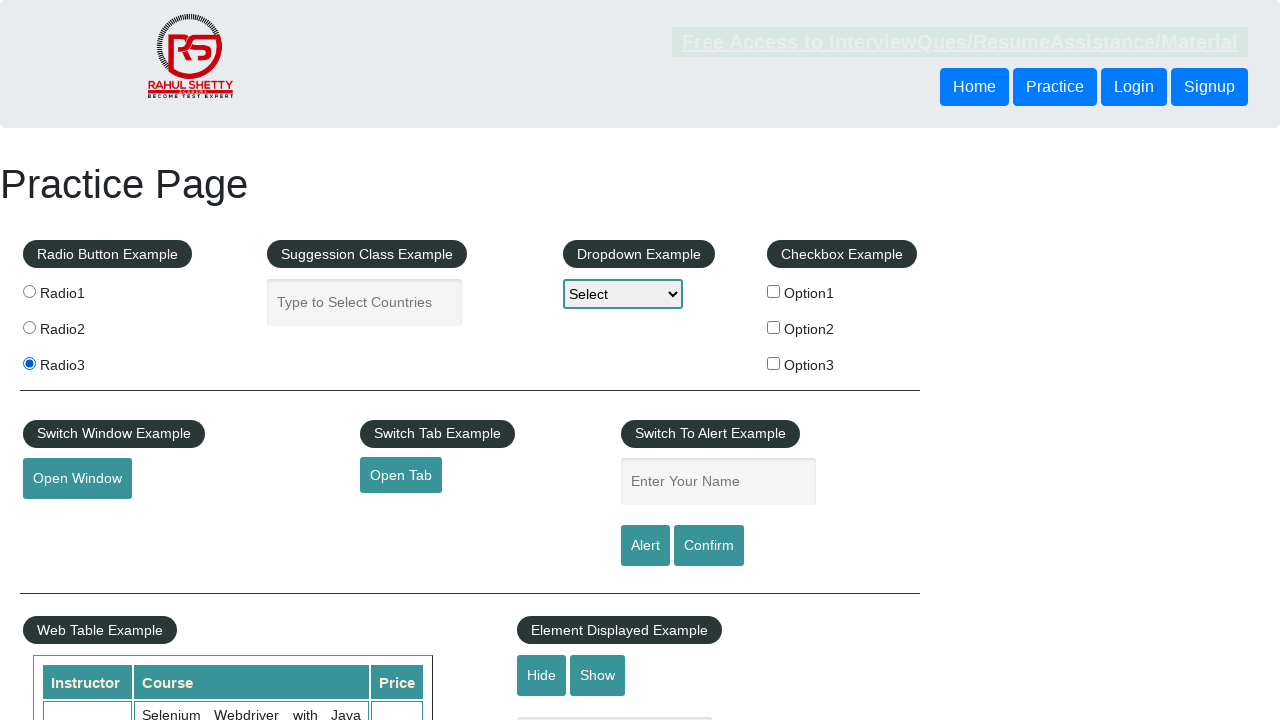